Tests explicit wait functionality by clicking start button and waiting for dynamically loaded content

Starting URL: http://the-internet.herokuapp.com/dynamic_loading/2

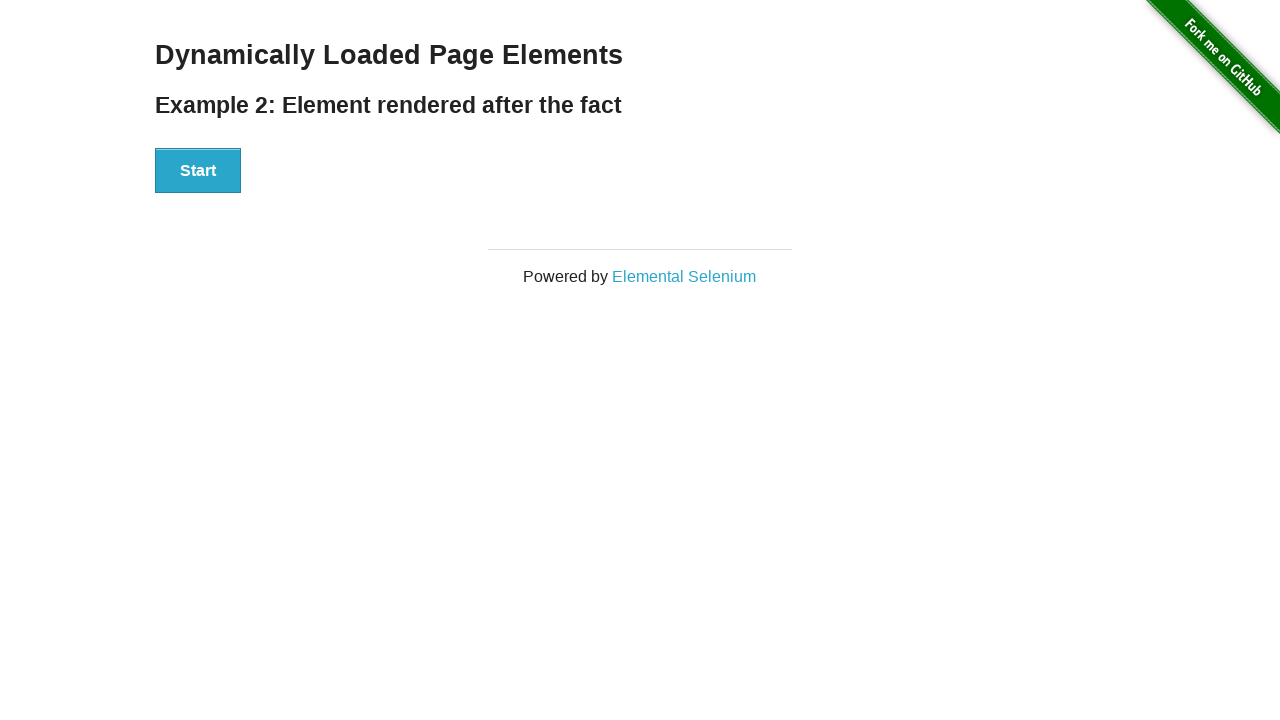

Clicked start button to trigger dynamic loading at (198, 171) on #start > button
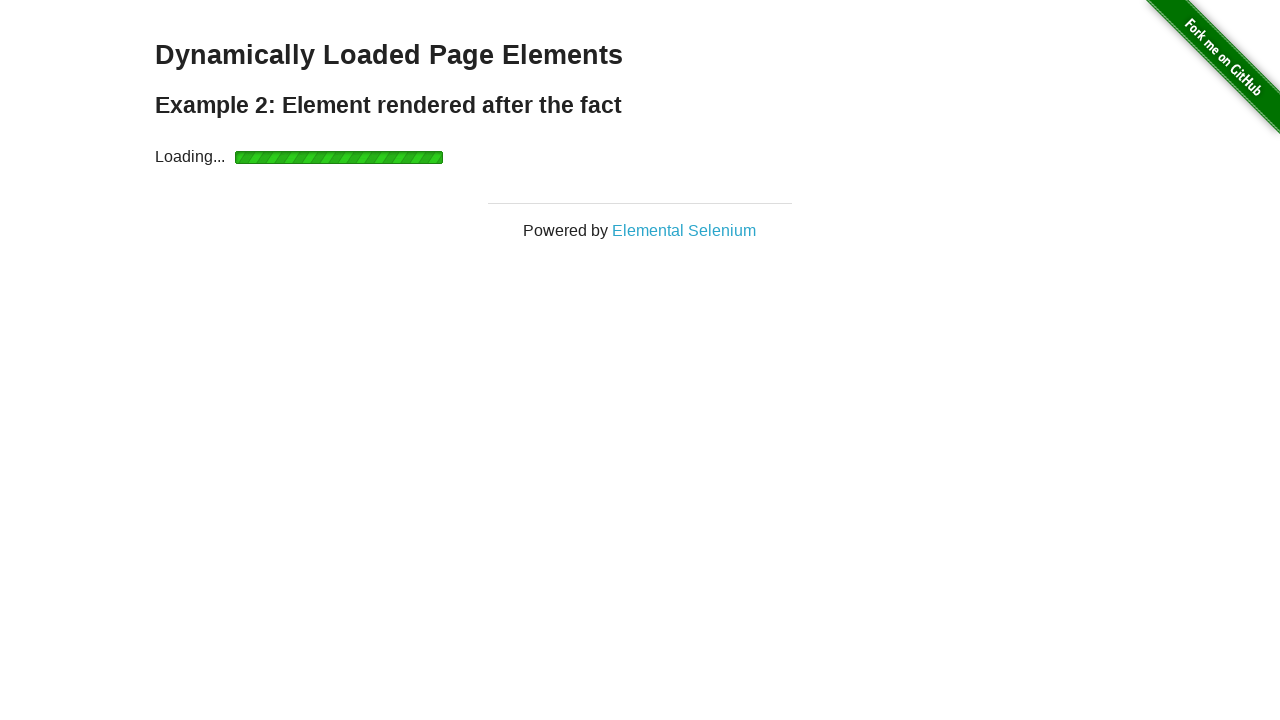

Dynamically loaded content appeared - finish element is now visible
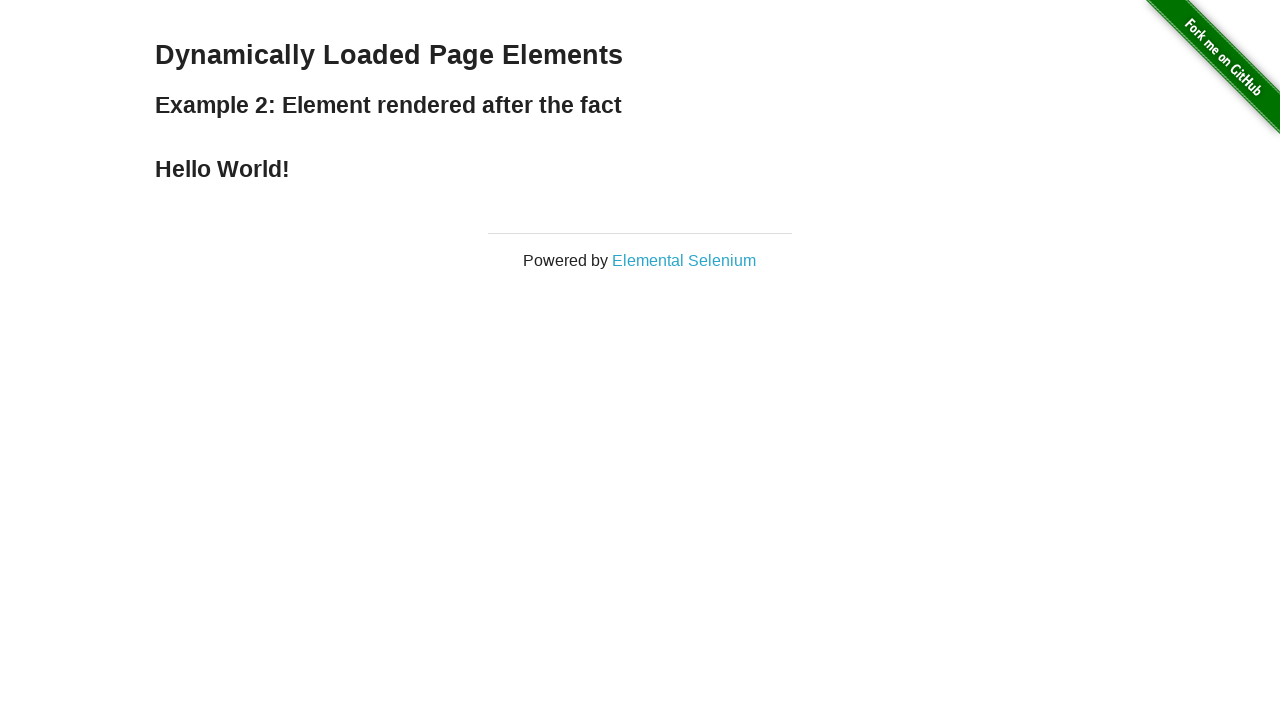

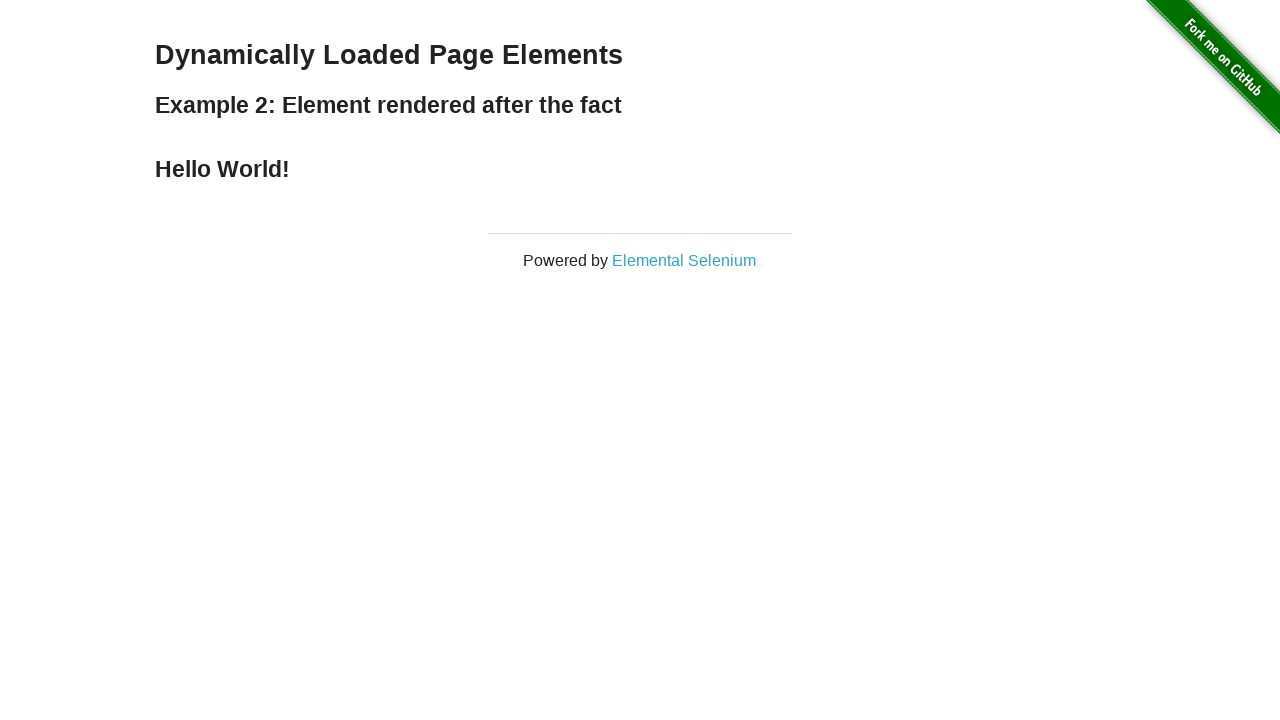